Tests interaction with shadow DOM elements on a books PWA website by finding and filling an input field within the shadow root

Starting URL: https://books-pwakit.appspot.com/

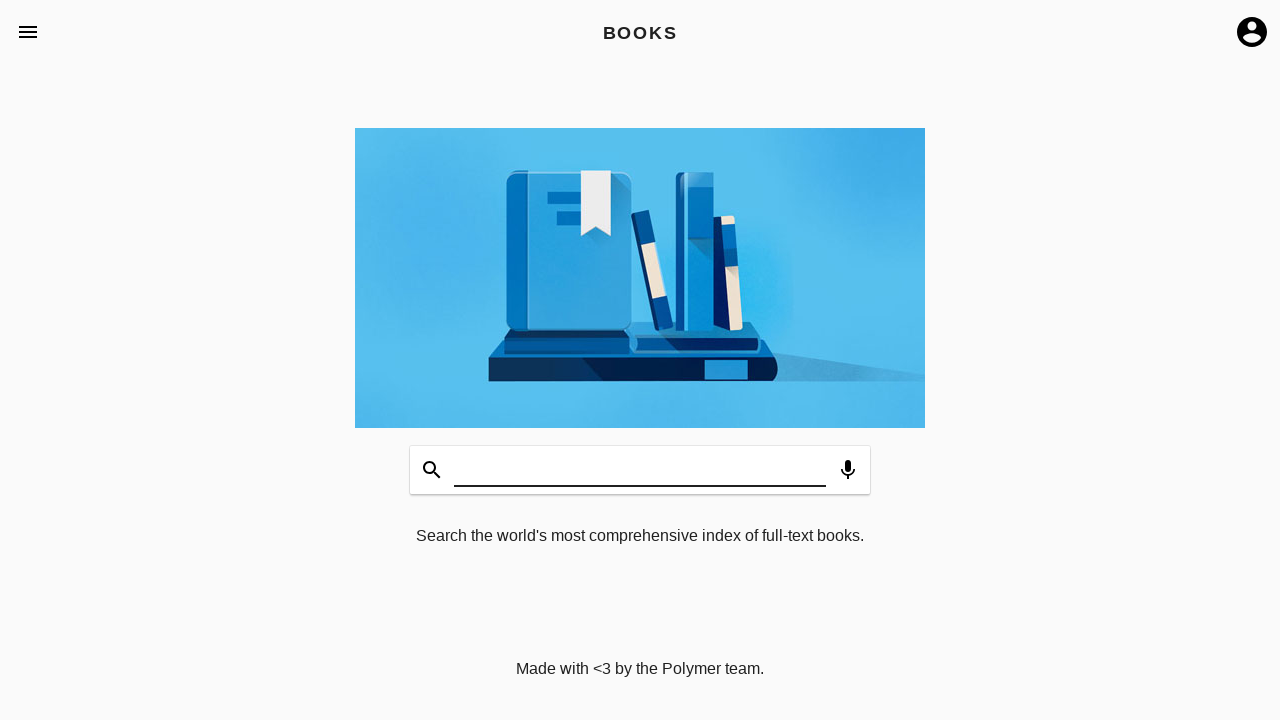

Located shadow host element 'book-app'
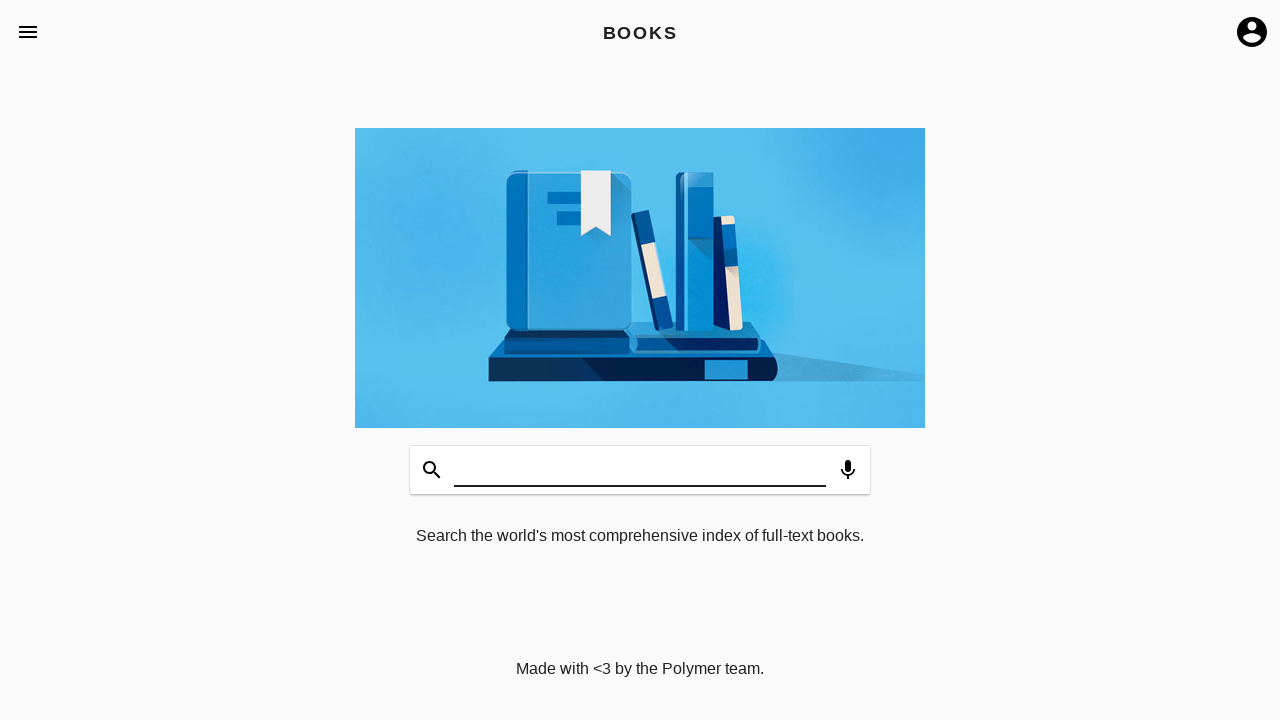

Filled shadow DOM input field with 'Nihad' on book-app >> #input
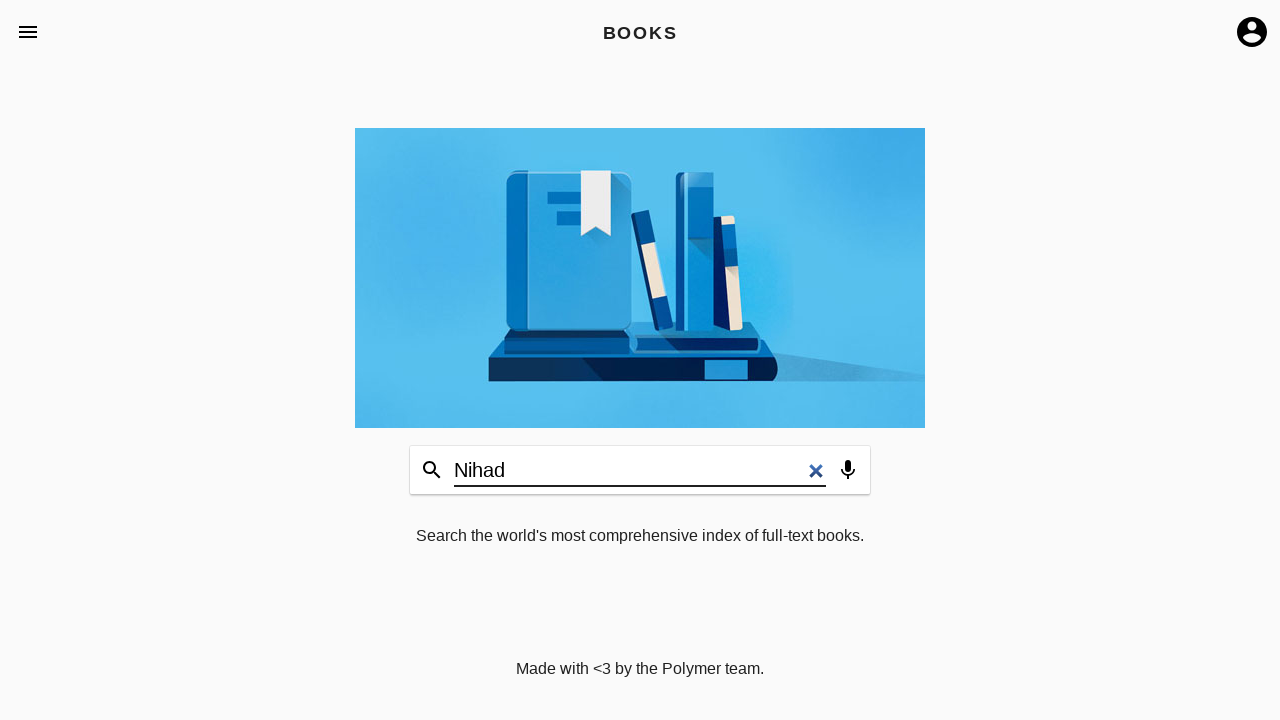

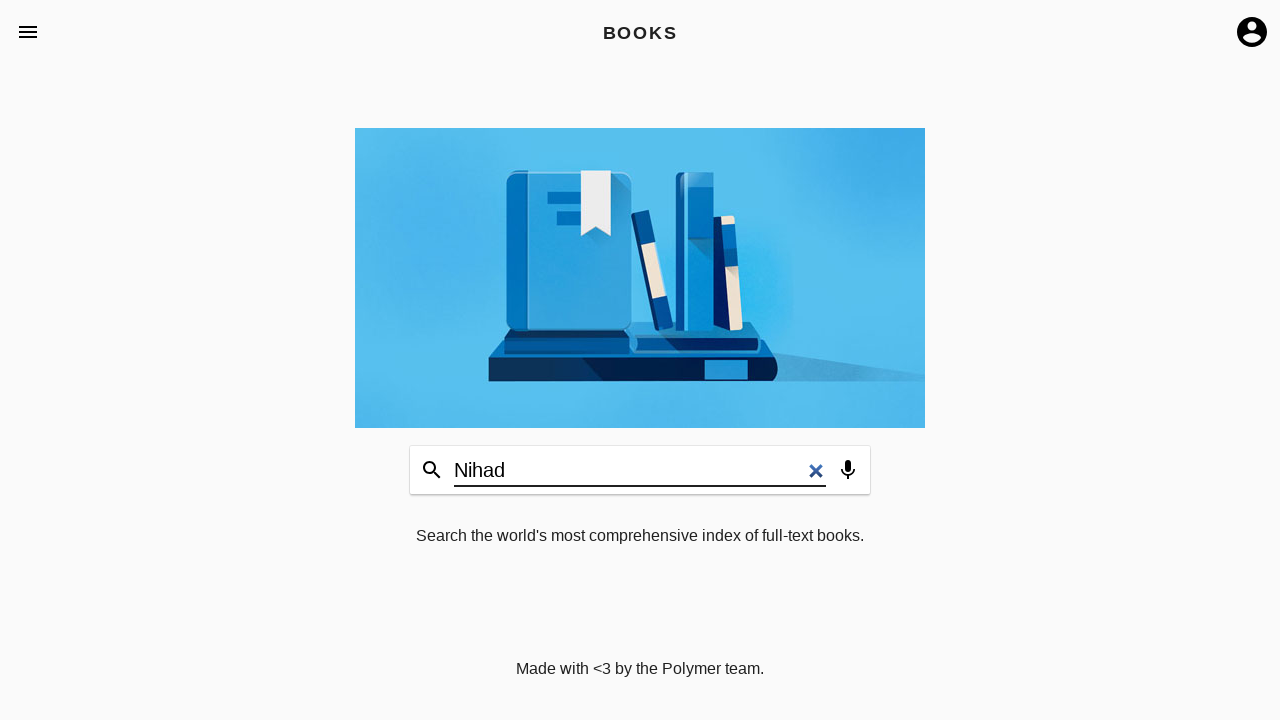